Tests calendar/datepicker handling by clicking on the datepicker field and selecting a specific date (28) from the calendar popup

Starting URL: http://seleniumpractise.blogspot.in/2016/08/how-to-handle-calendar-in-selenium.html

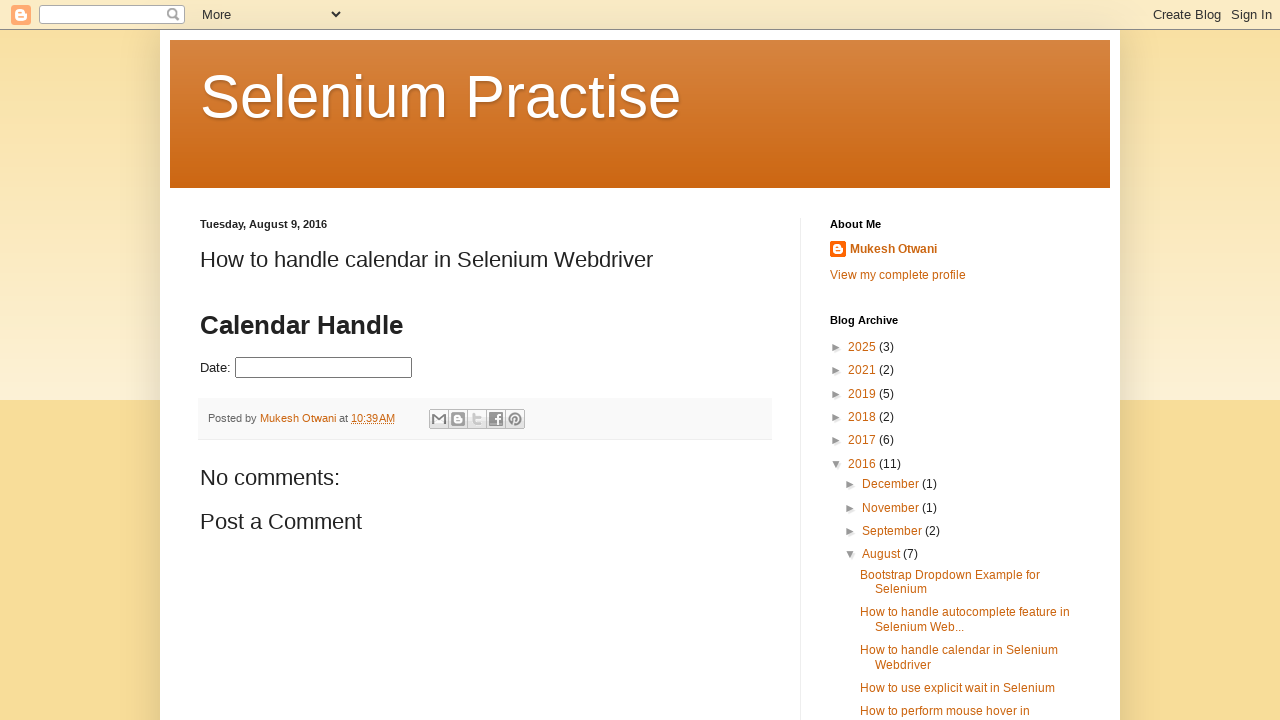

Navigated to calendar handling practice page
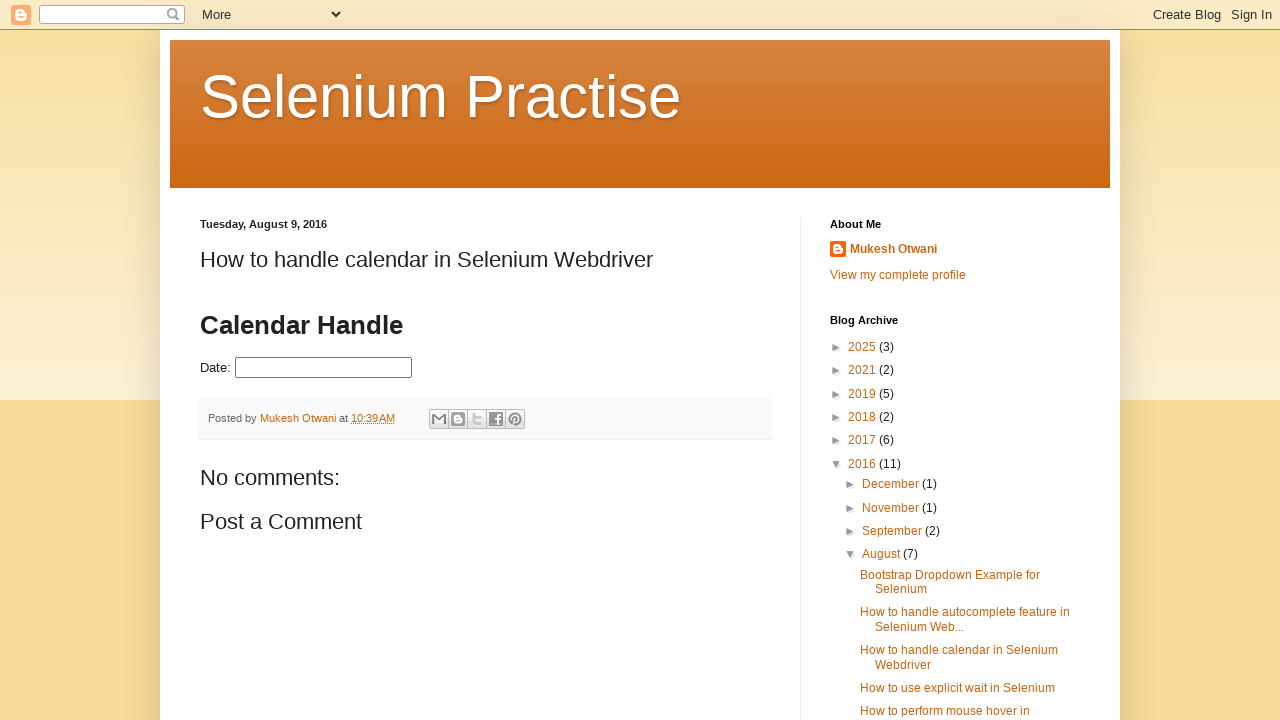

Clicked on datepicker field to open calendar popup at (324, 368) on #datepicker
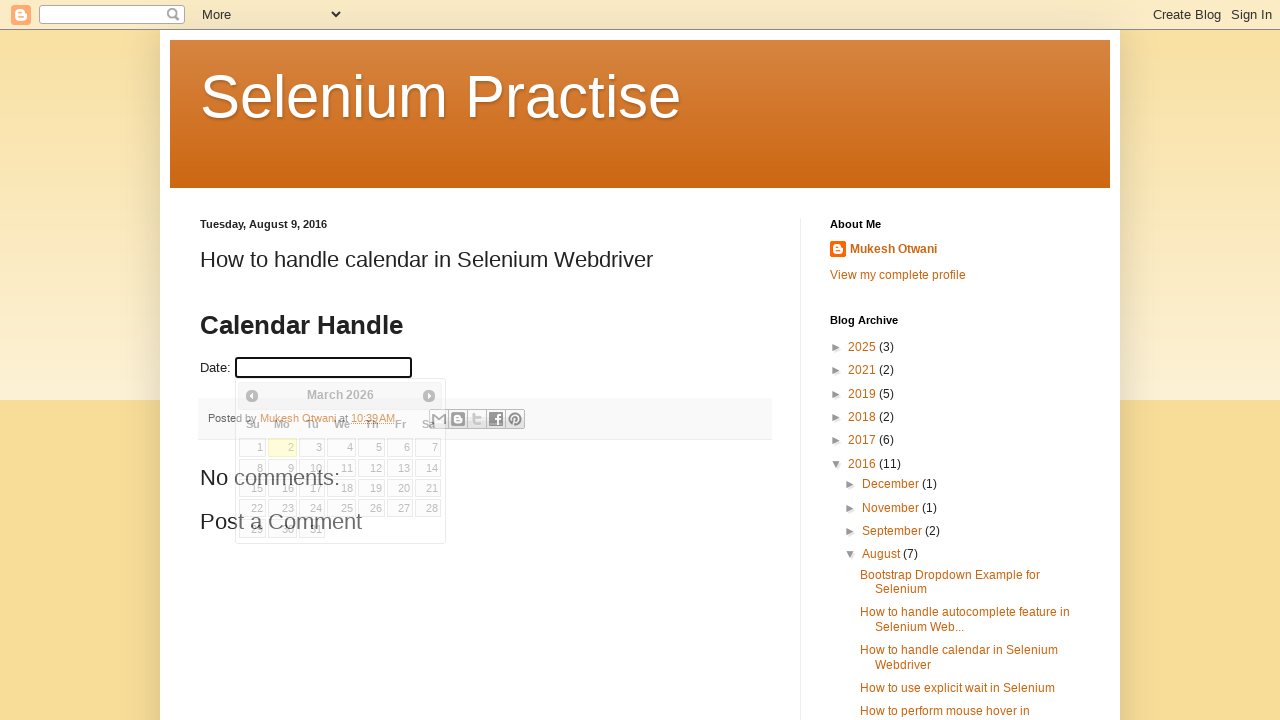

Calendar popup appeared with date selection table
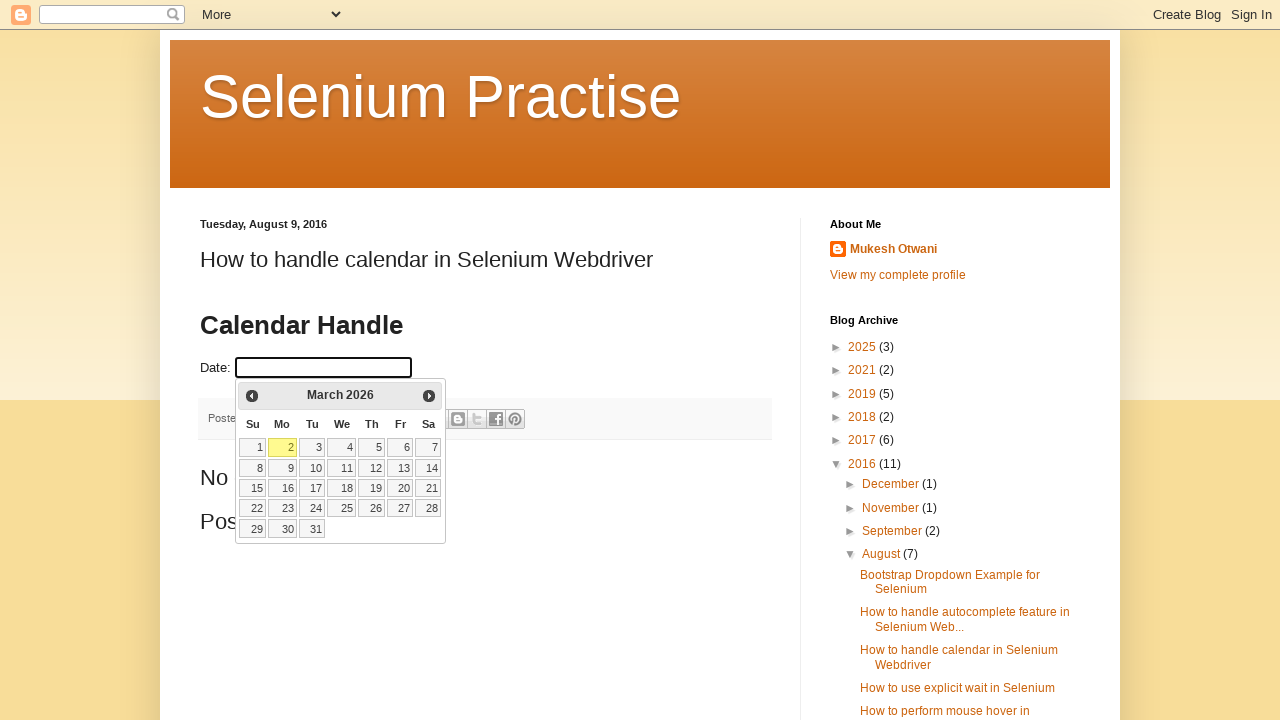

Selected date 28 from the calendar at (428, 508) on xpath=//table[@class='ui-datepicker-calendar']//td >> nth=27
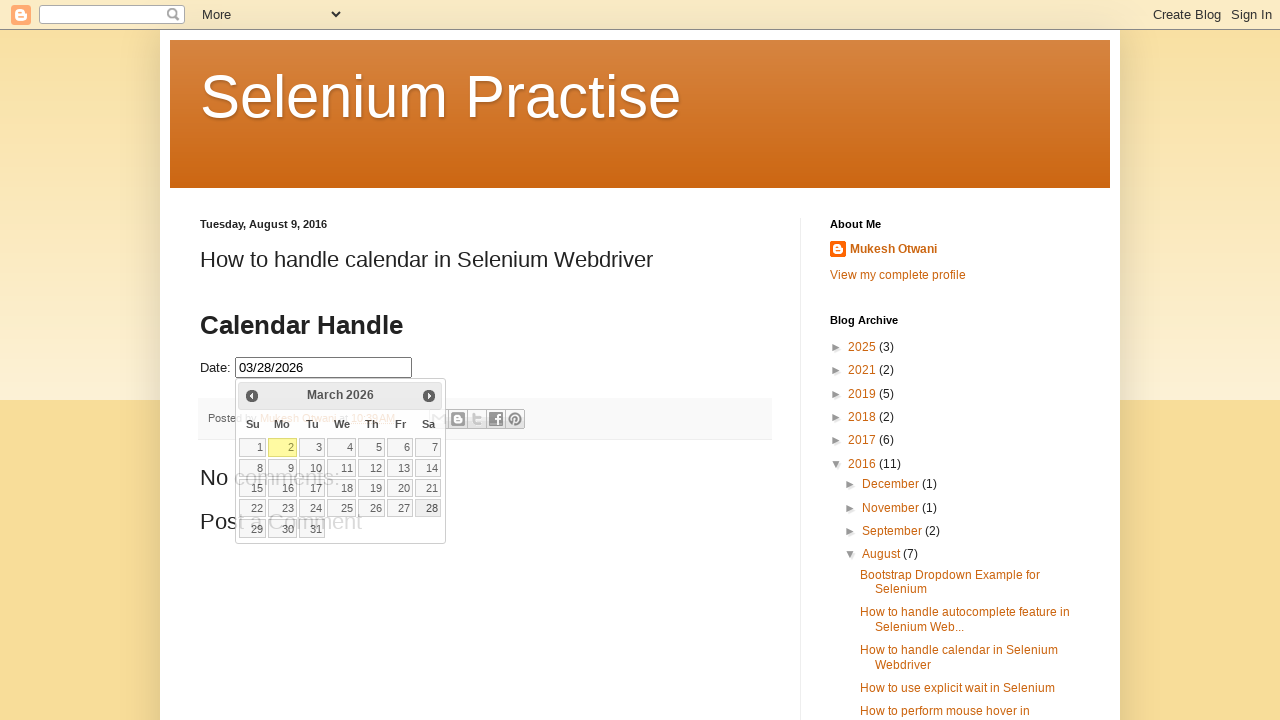

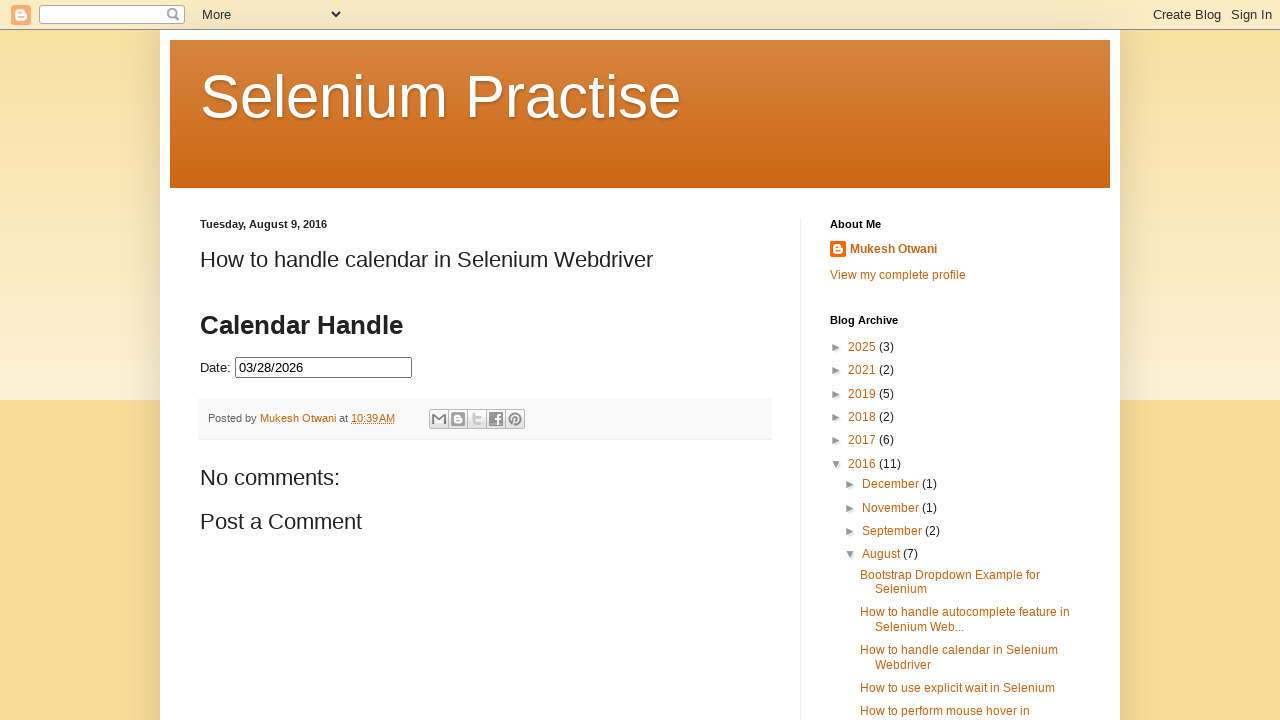